Tests dropdown selection functionality by selecting options using different methods (visible text, index, and value)

Starting URL: https://the-internet.herokuapp.com/dropdown

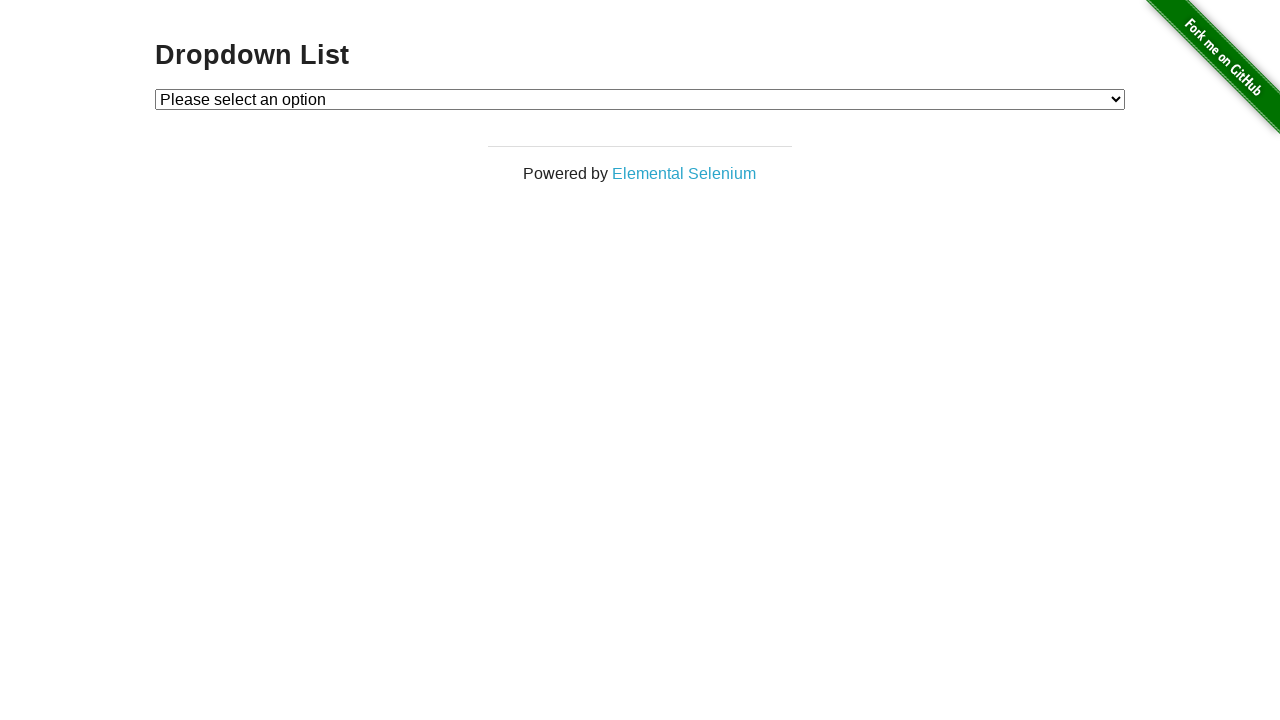

Located dropdown element with id 'dropdown'
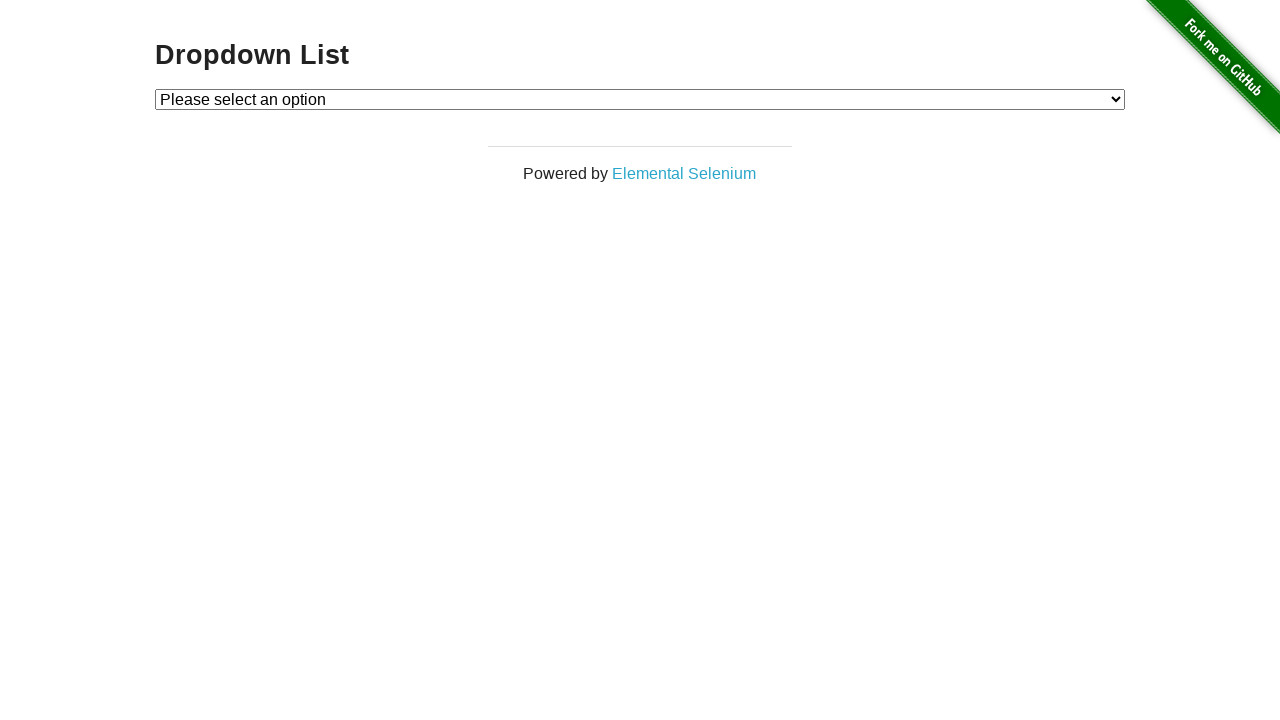

Selected dropdown option by visible text 'Option 2' on #dropdown
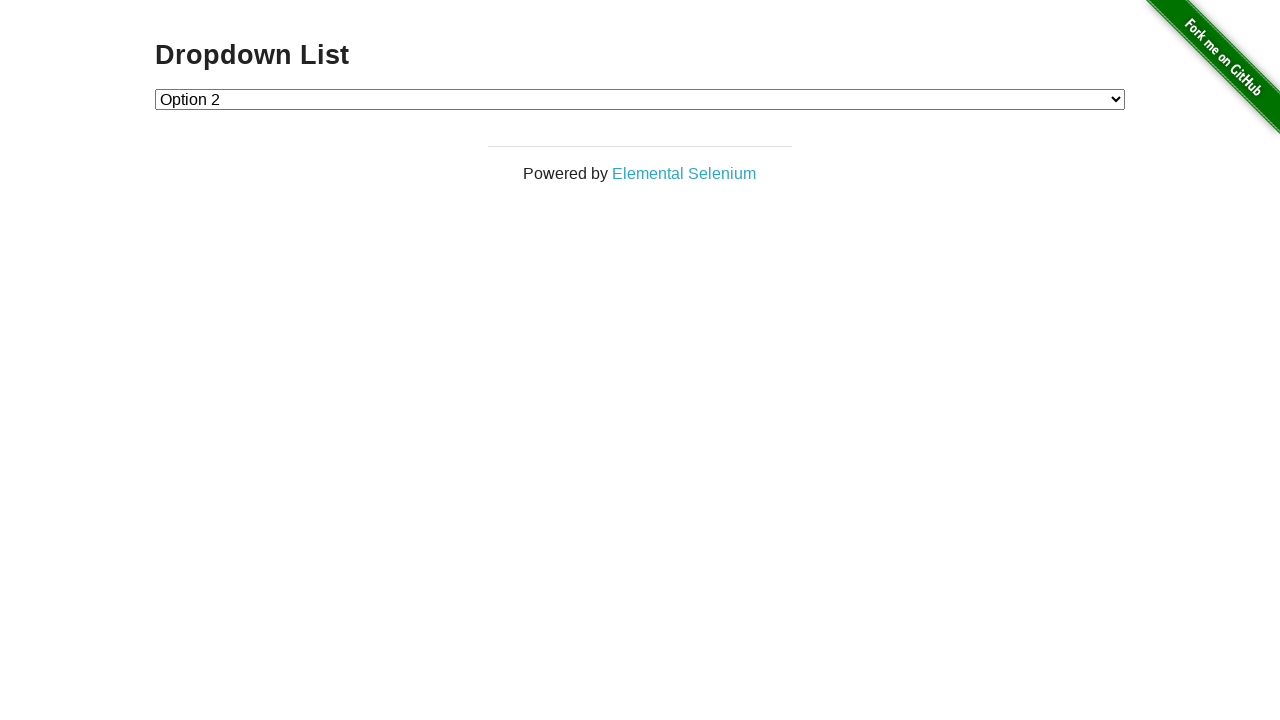

Selected dropdown option by index 2 on #dropdown
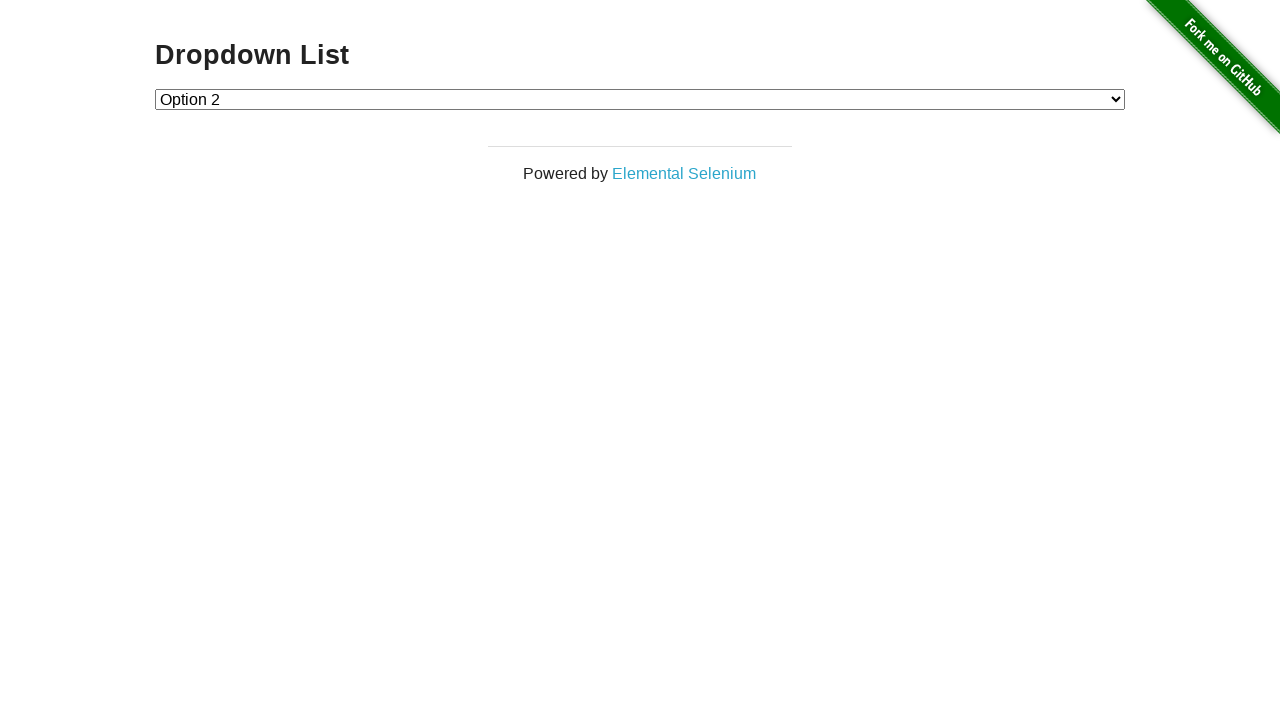

Selected dropdown option by value '1' on #dropdown
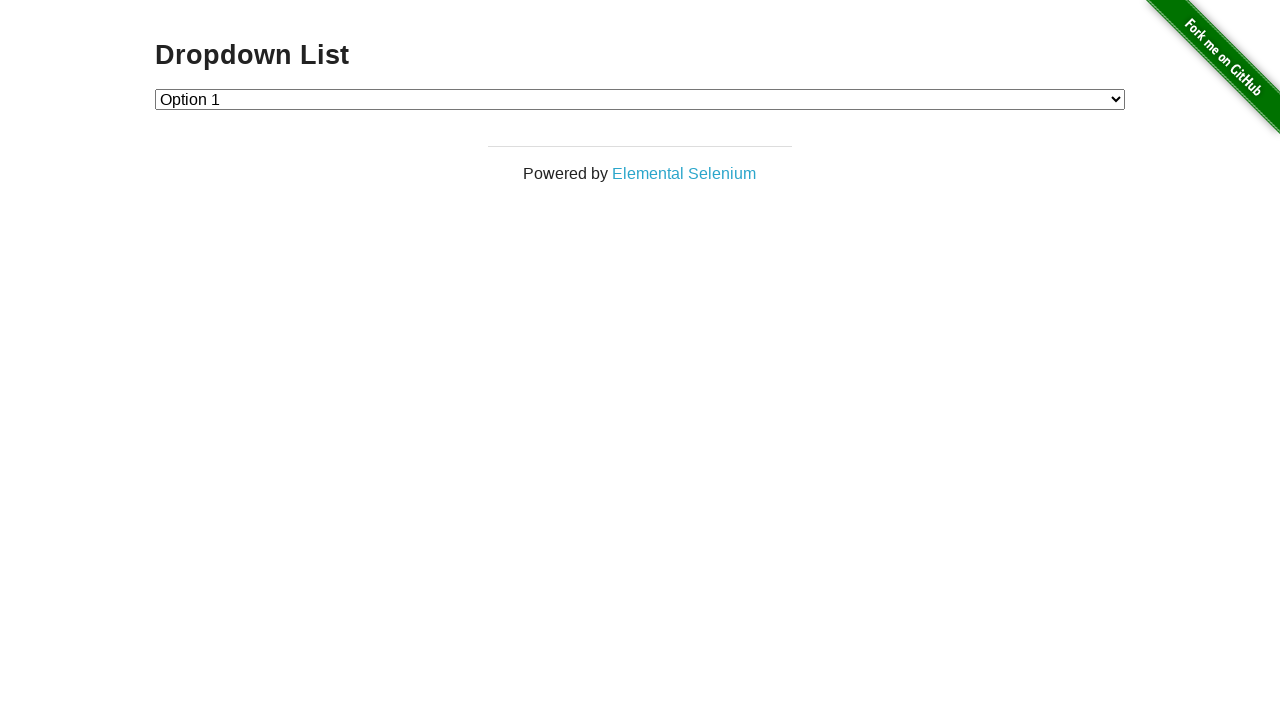

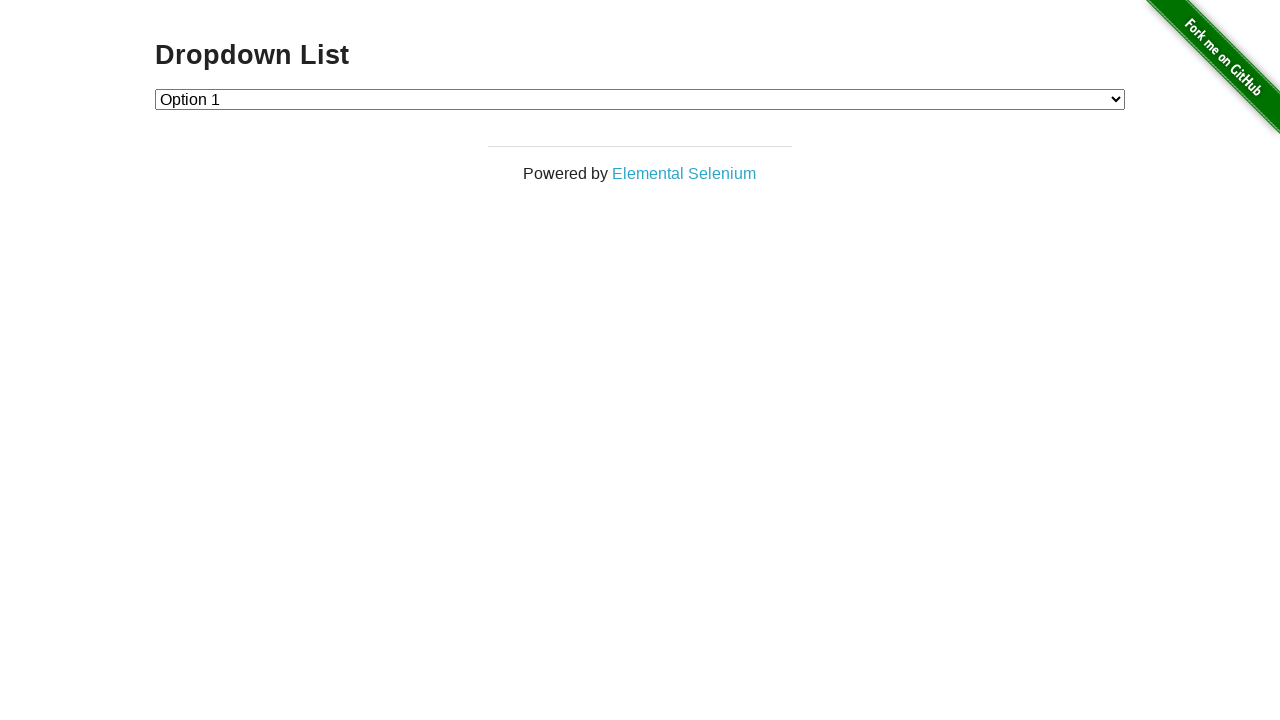